Tests confirmation message functionality by clicking an info message button and verifying the displayed message content

Starting URL: https://www.leafground.com/messages.xhtml

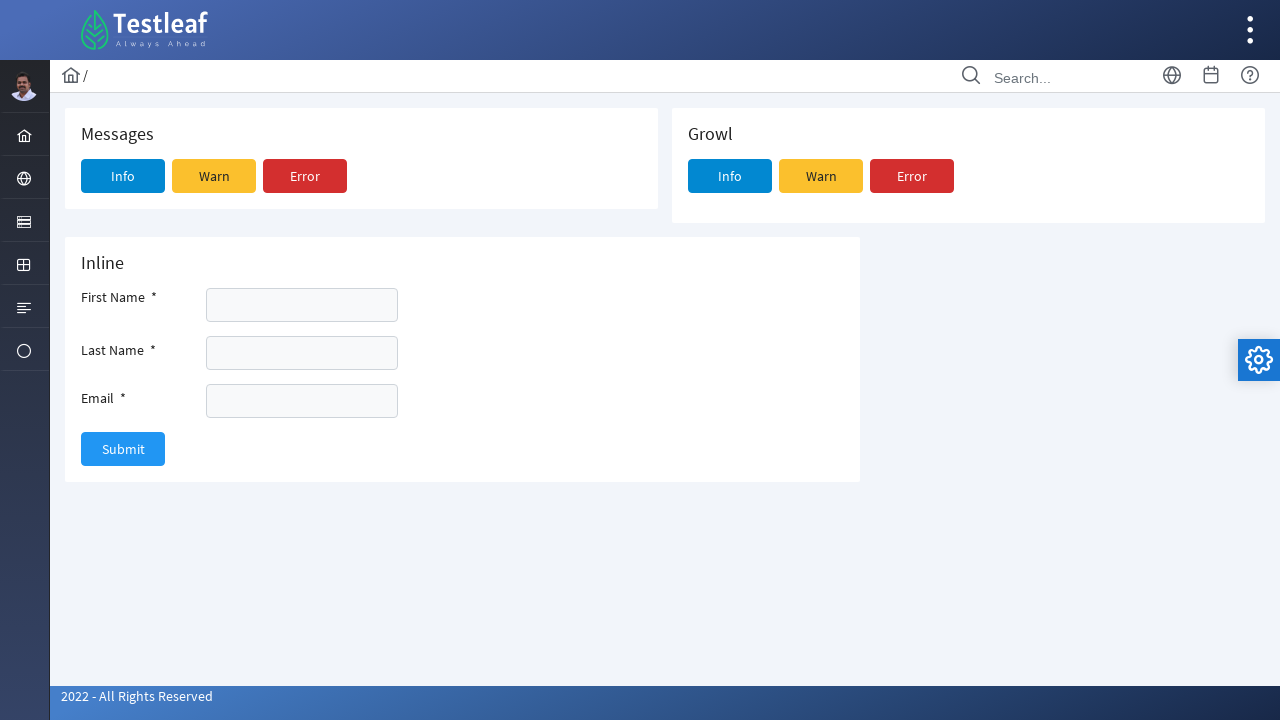

Clicked info message button at (123, 176) on button#j_idt89\:j_idt90
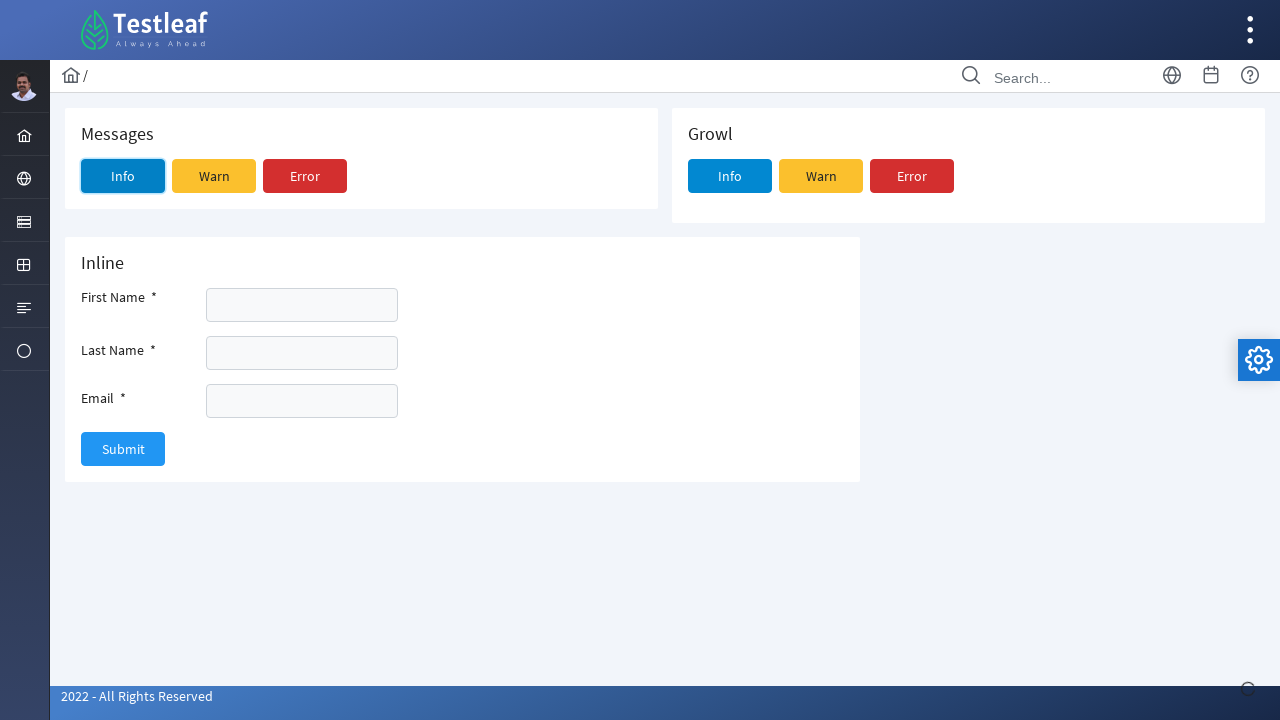

Confirmation message appeared
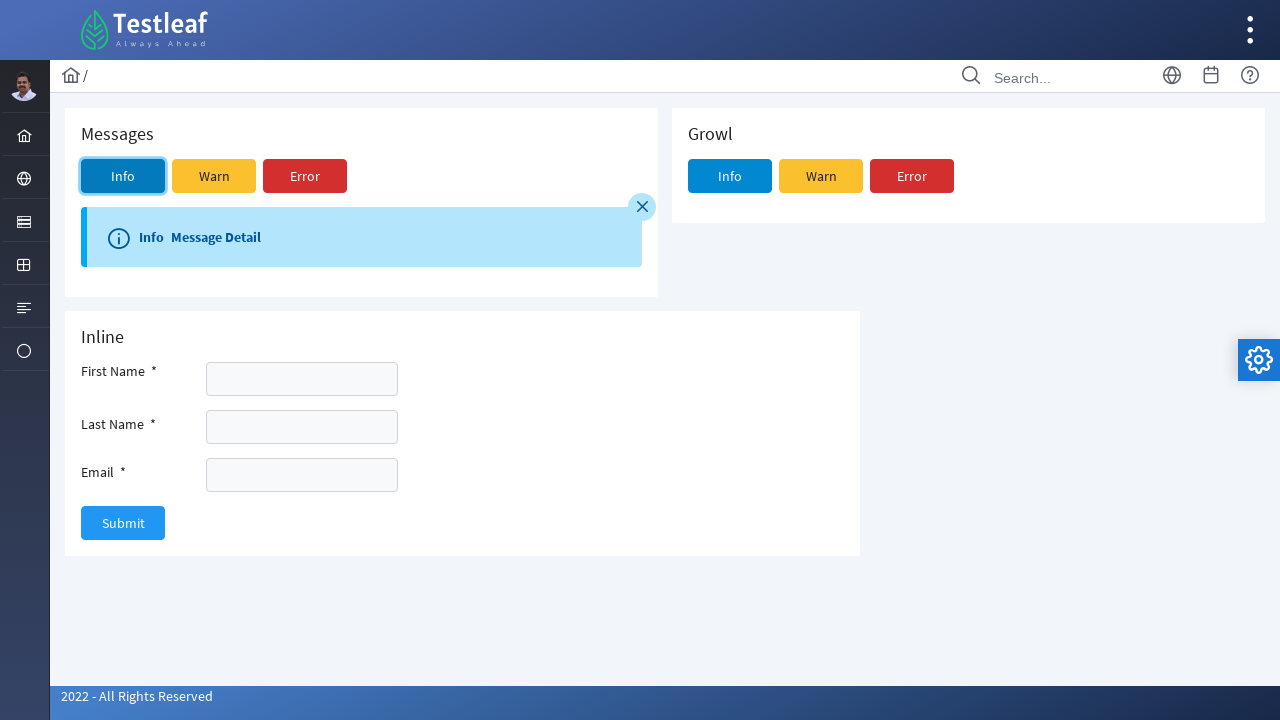

Verified message content matches expected text: 'InfoMessage Detail'
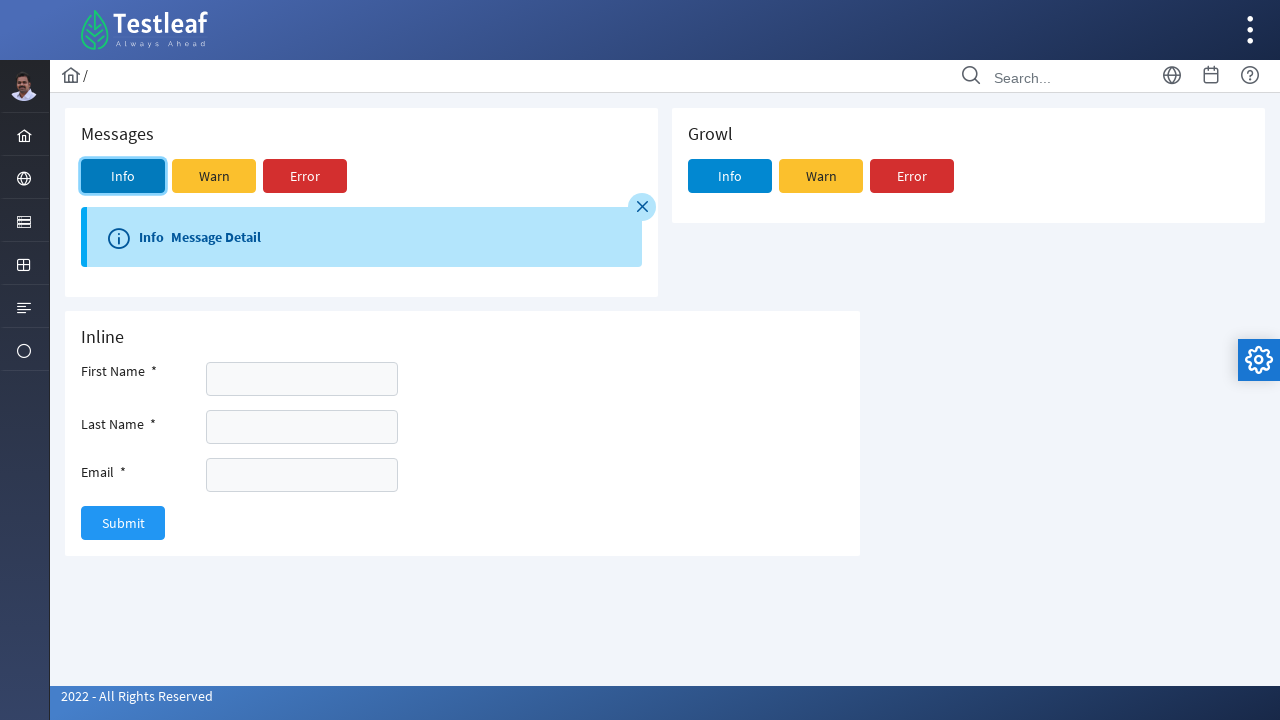

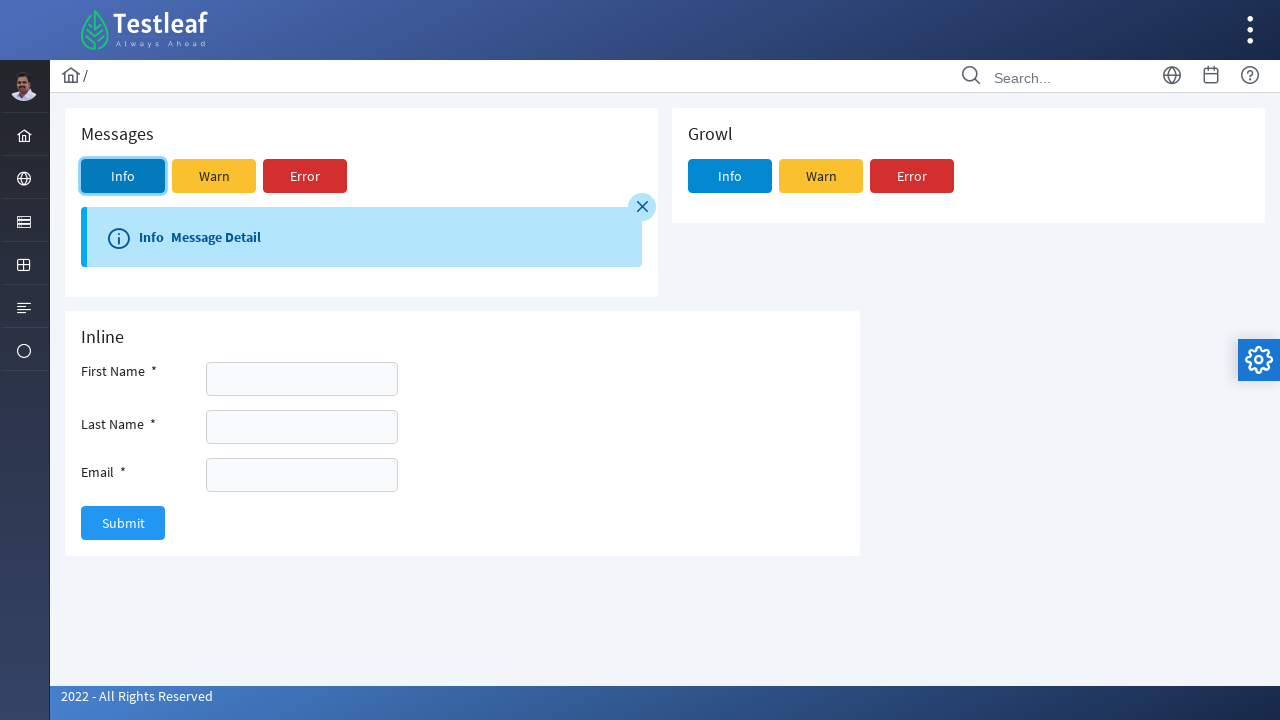